Tests dismissing a JavaScript confirm dialog by clicking the second button, dismissing the alert, and verifying the result message does not contain 'successfully'

Starting URL: https://the-internet.herokuapp.com/javascript_alerts

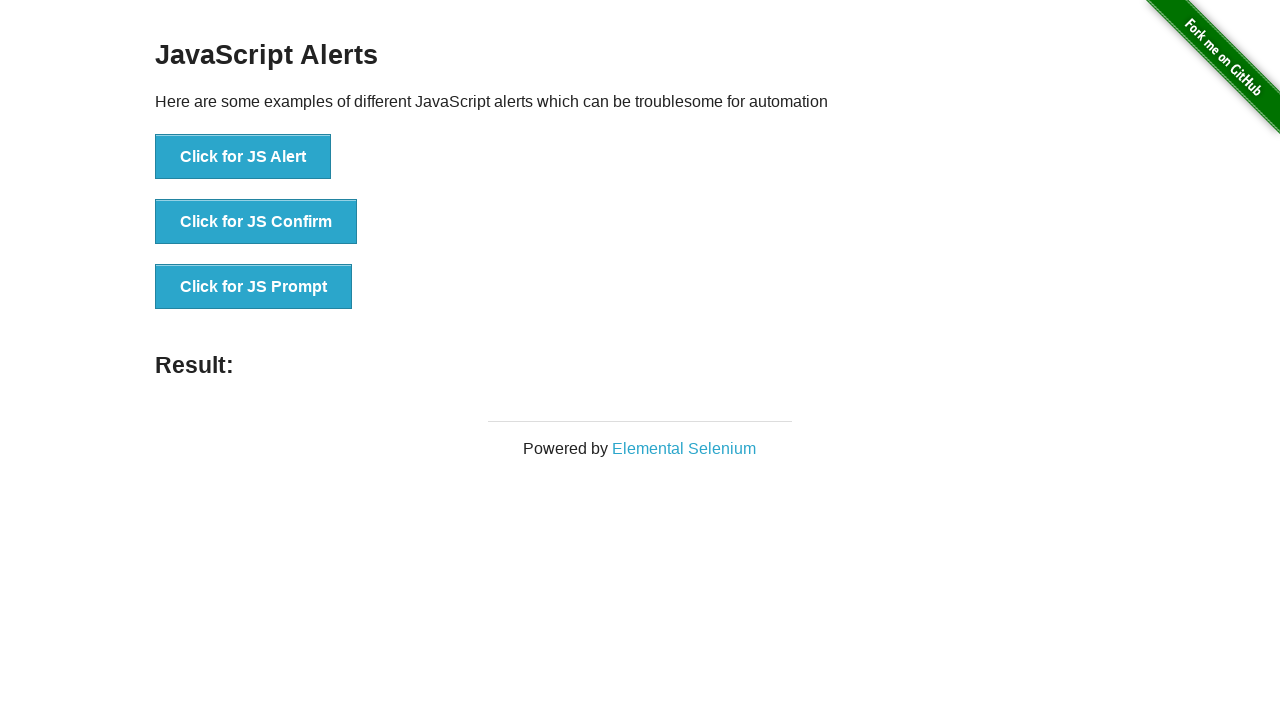

Set up dialog handler to dismiss alerts
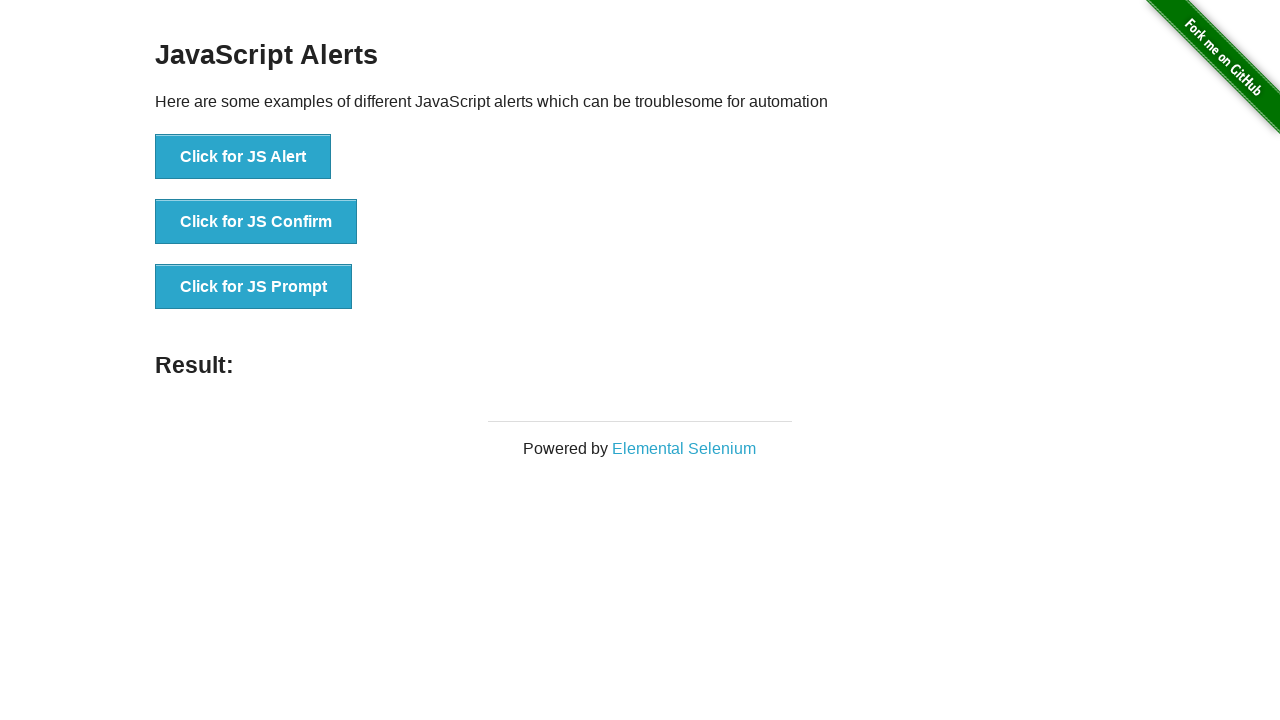

Clicked button to trigger JavaScript confirm dialog at (256, 222) on button[onclick='jsConfirm()']
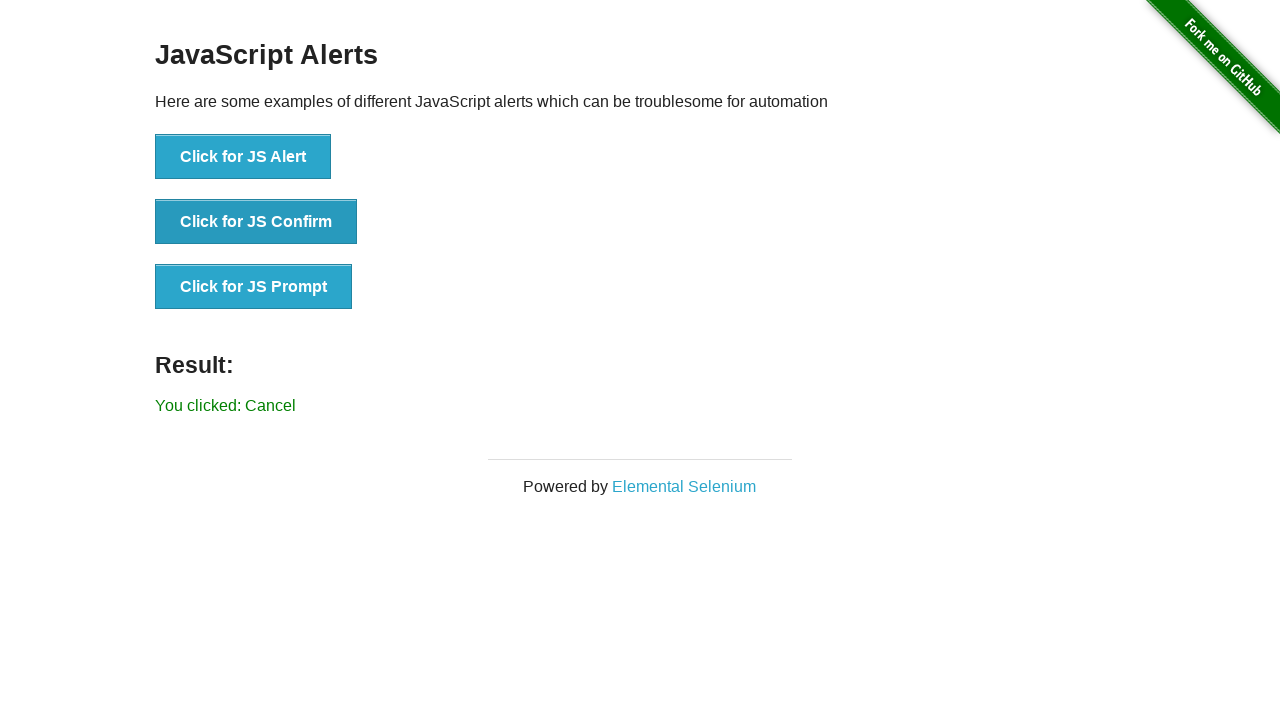

Result message element loaded
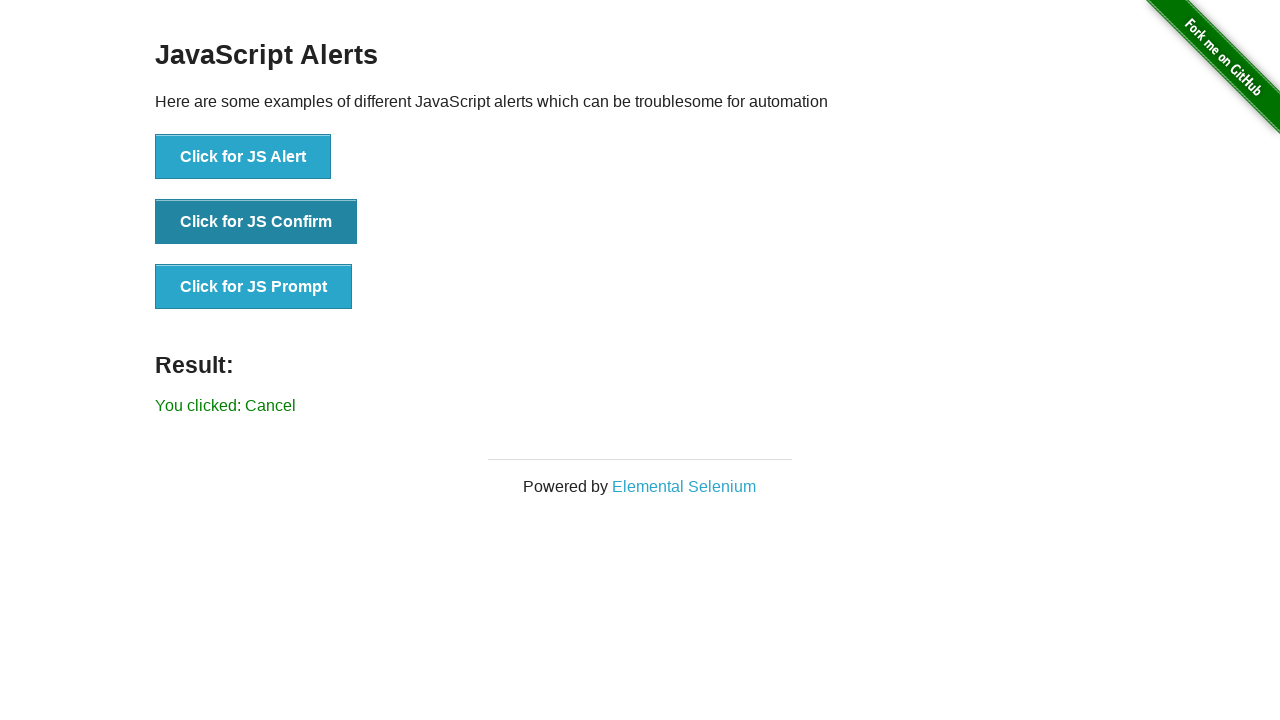

Retrieved result text: 'You clicked: Cancel'
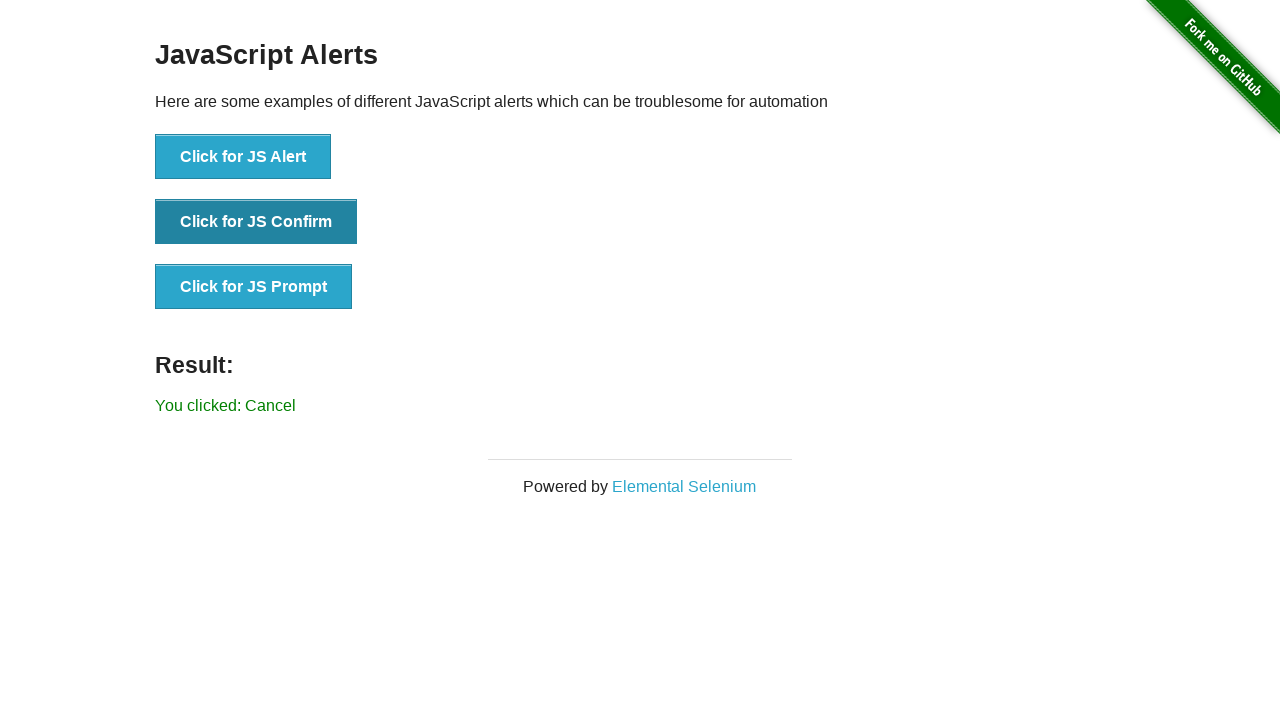

Verified result message does not contain 'successfuly'
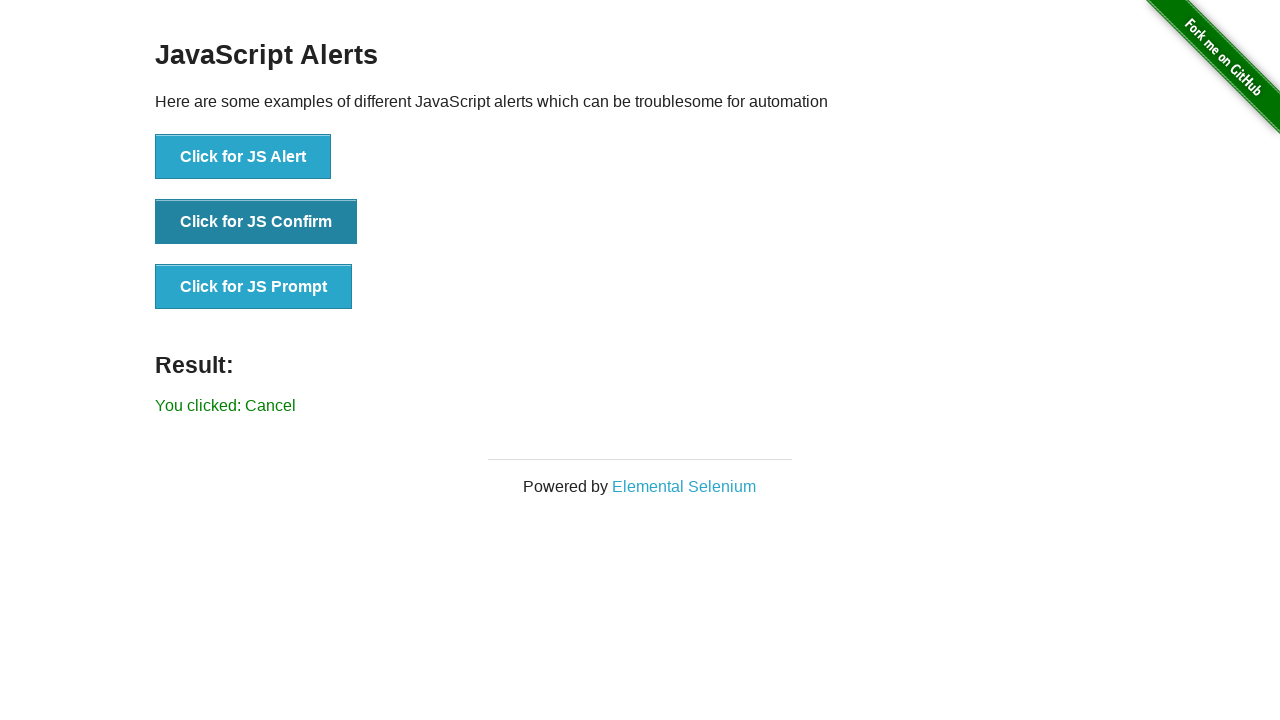

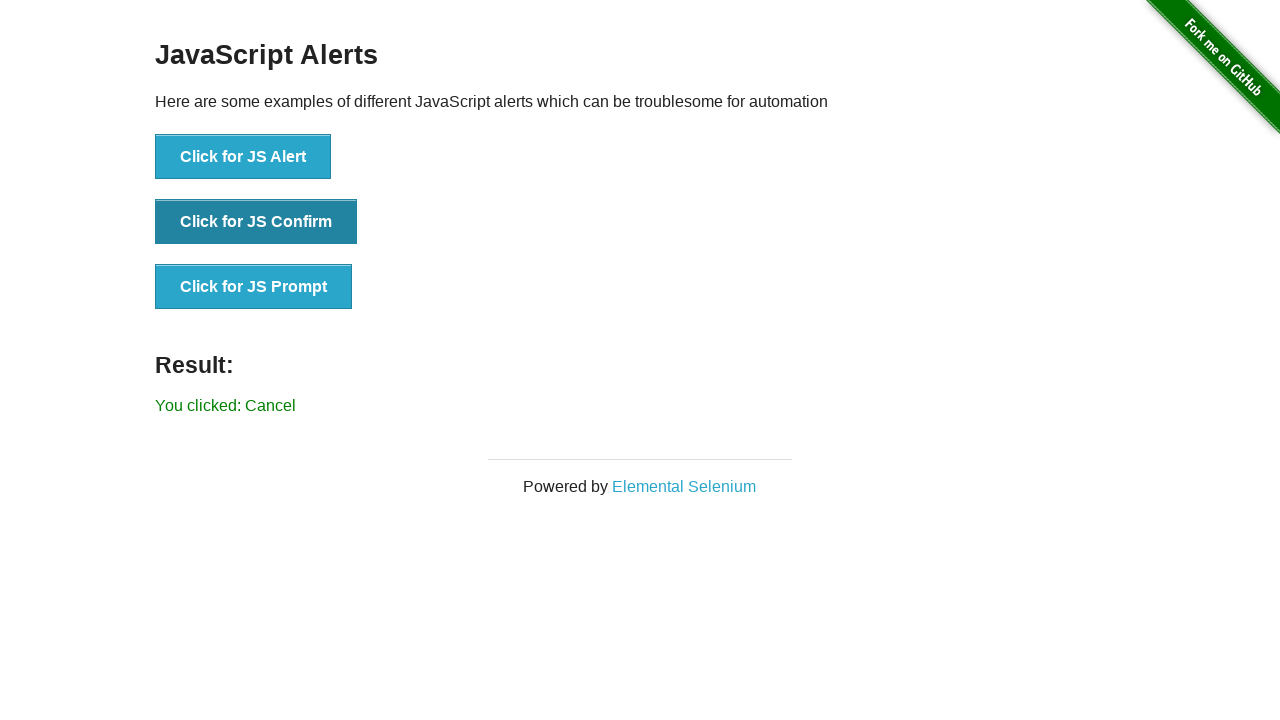